Tests that the Clear completed button appears with correct text when items are completed.

Starting URL: https://demo.playwright.dev/todomvc

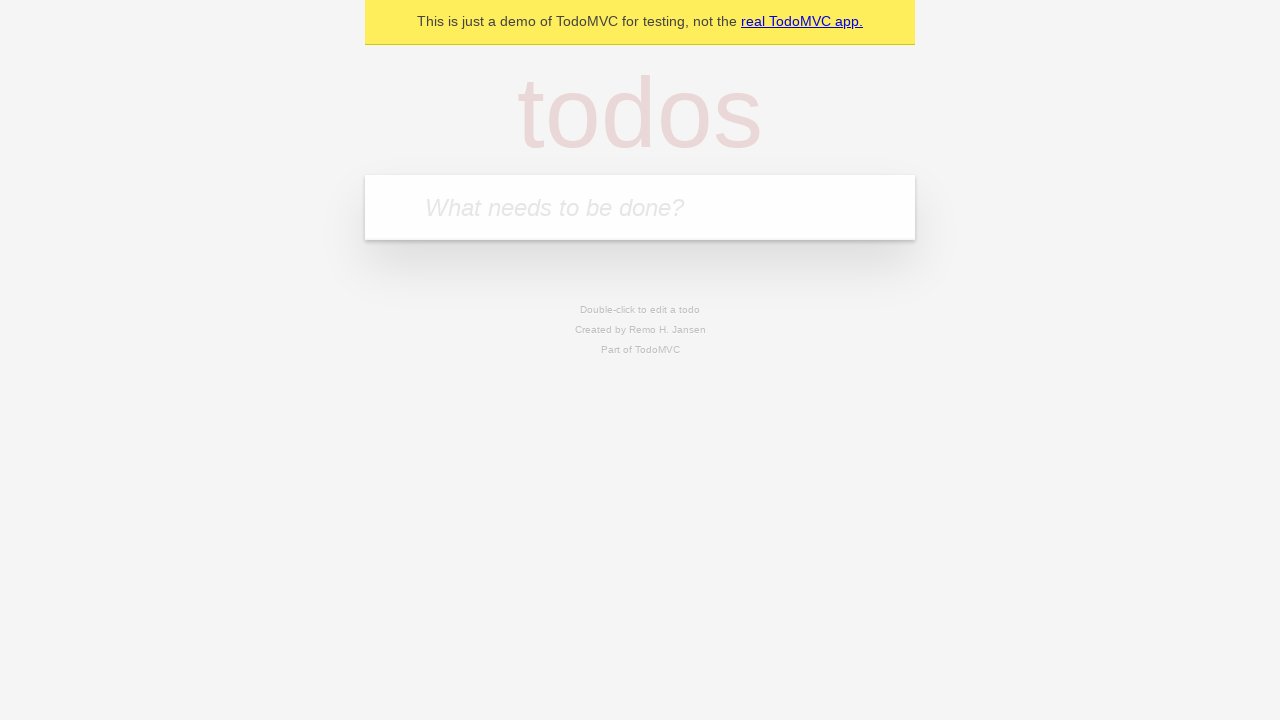

Filled new todo field with 'buy some cheese' on internal:attr=[placeholder="What needs to be done?"i]
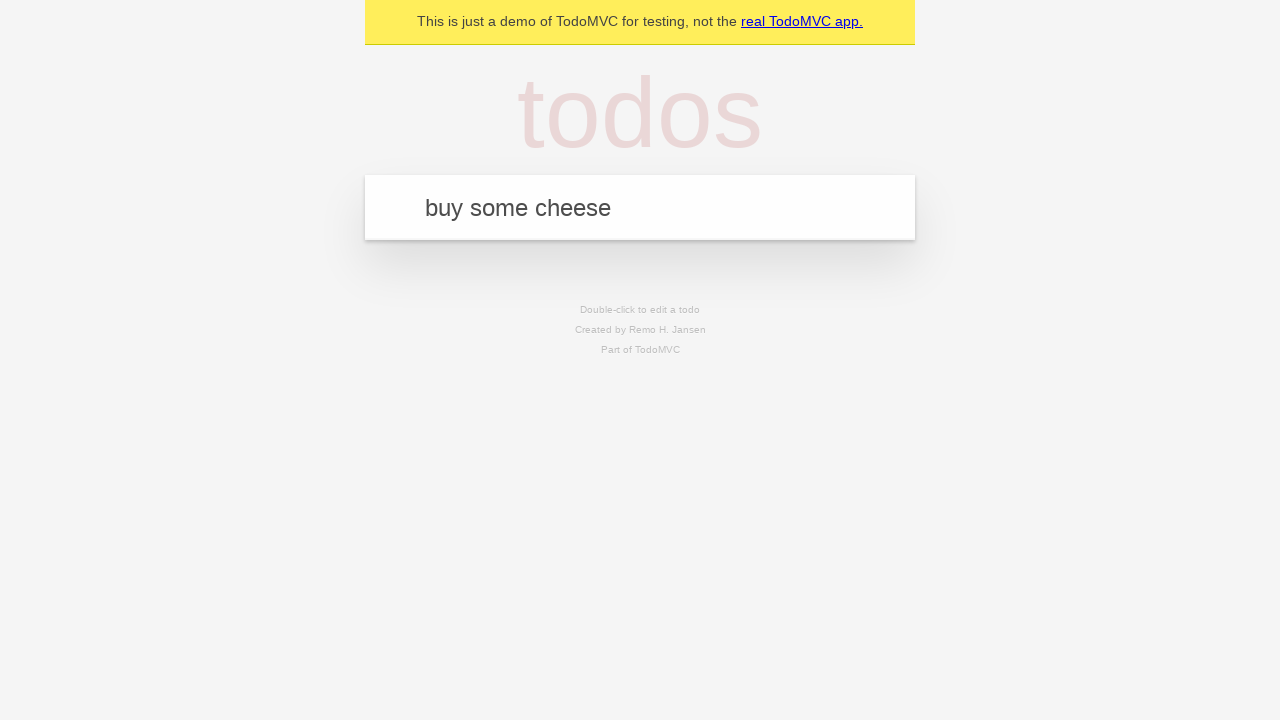

Pressed Enter to add todo 'buy some cheese' on internal:attr=[placeholder="What needs to be done?"i]
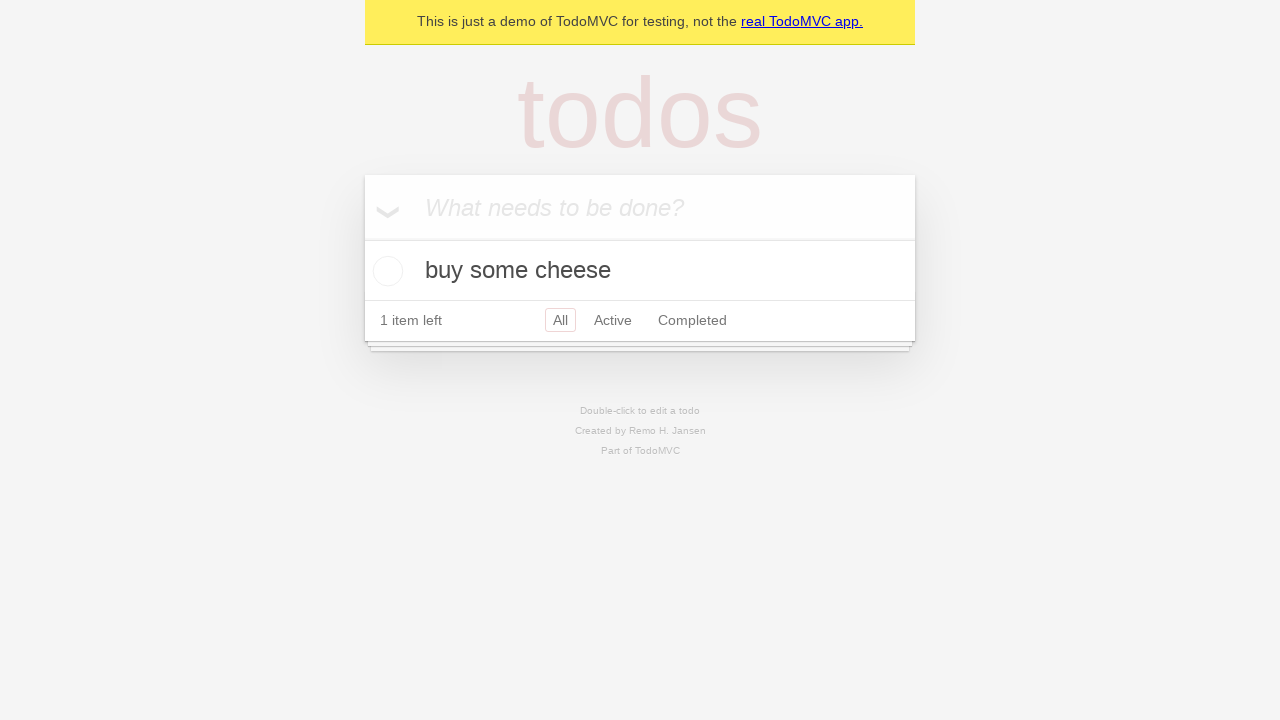

Filled new todo field with 'feed the cat' on internal:attr=[placeholder="What needs to be done?"i]
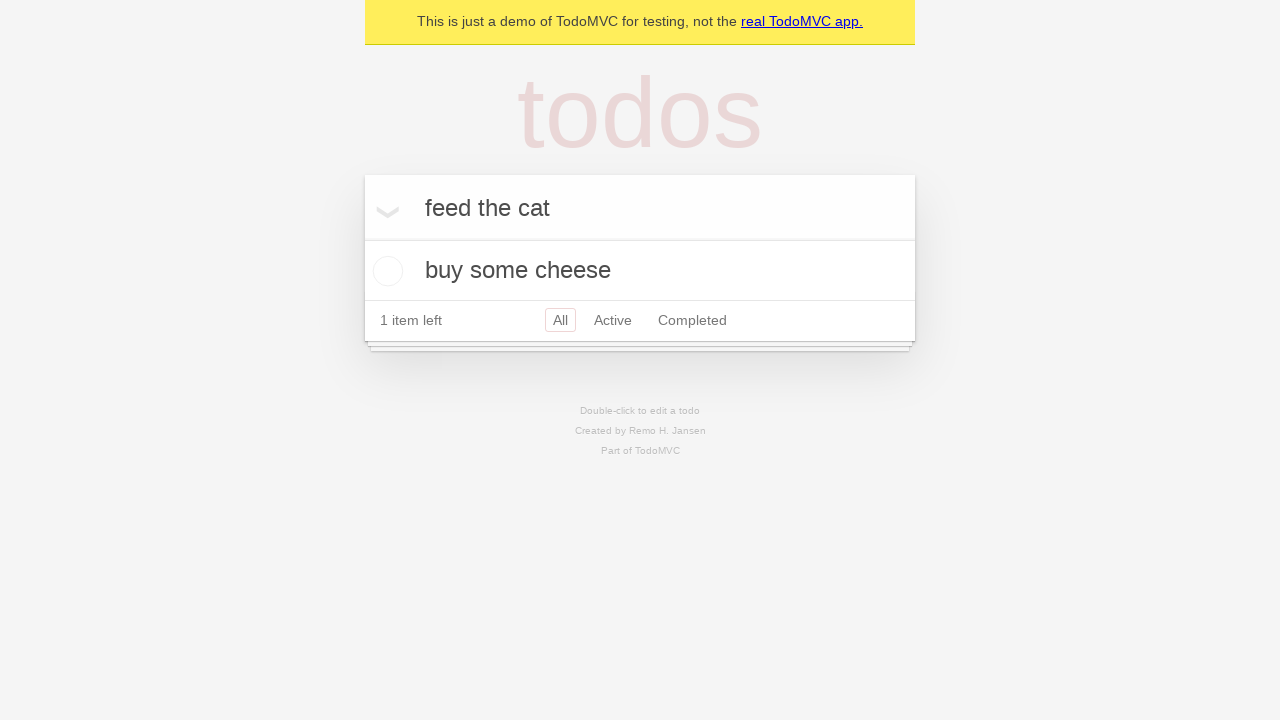

Pressed Enter to add todo 'feed the cat' on internal:attr=[placeholder="What needs to be done?"i]
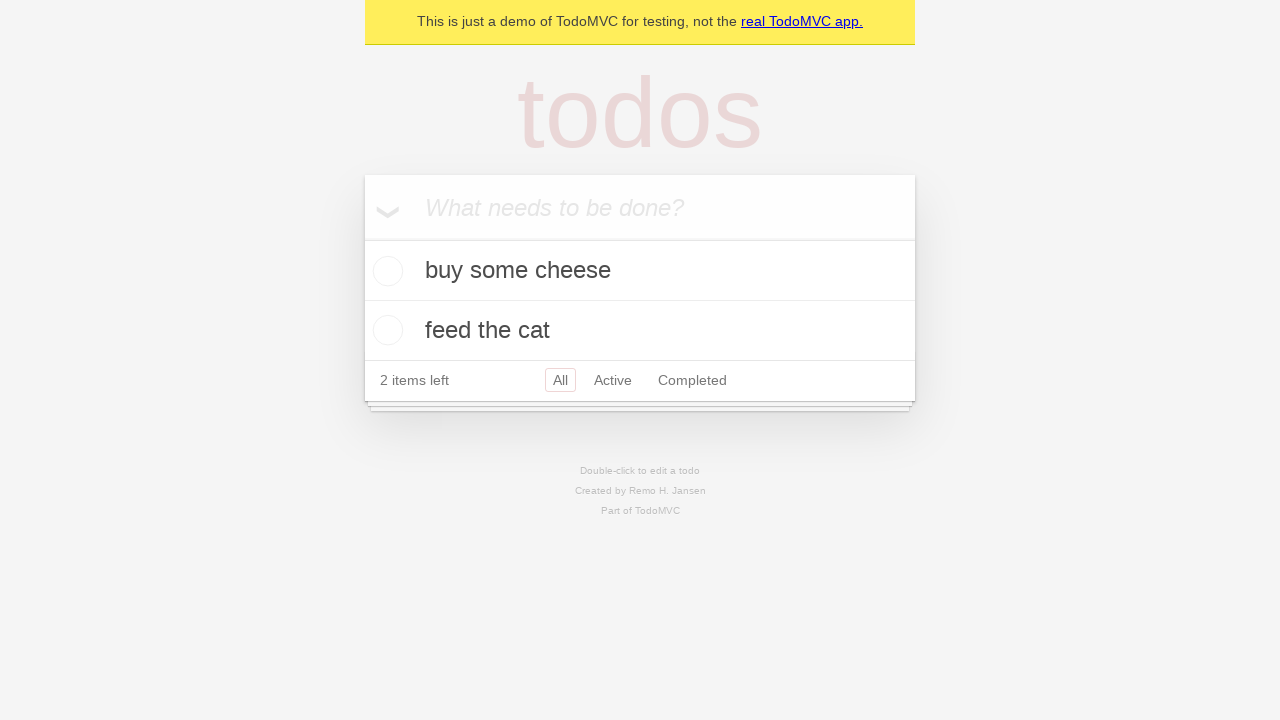

Filled new todo field with 'book a doctors appointment' on internal:attr=[placeholder="What needs to be done?"i]
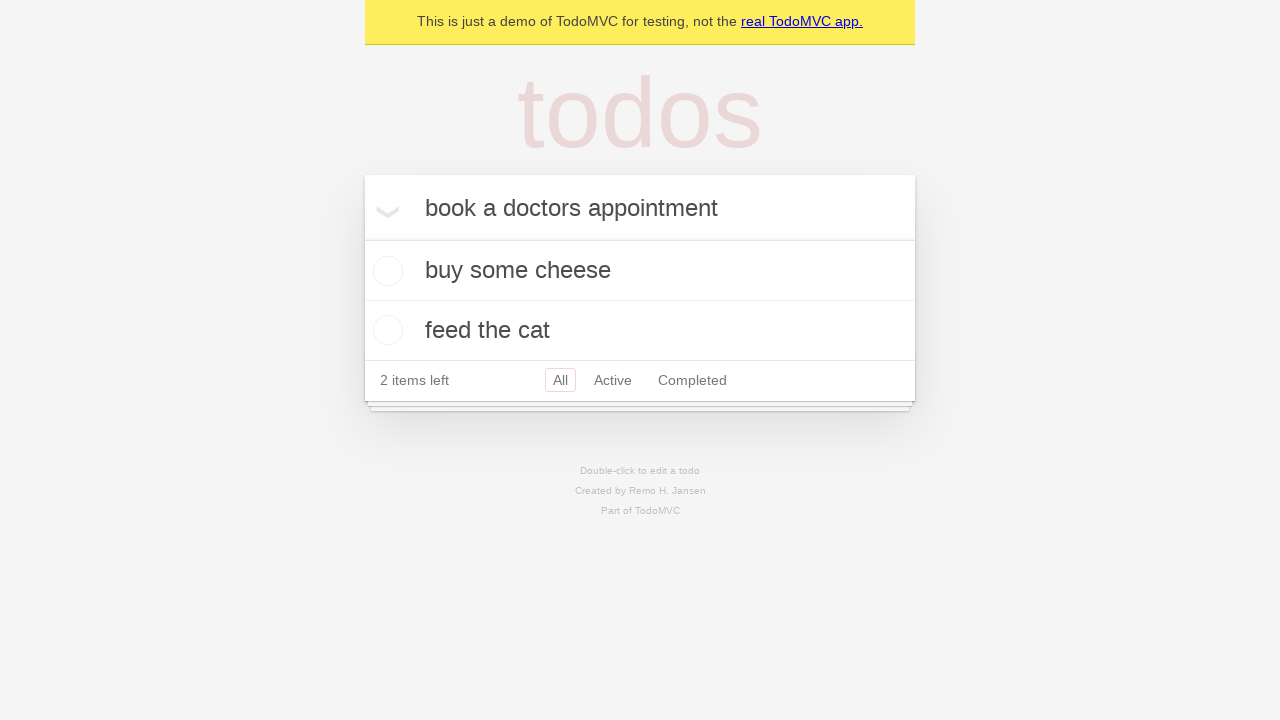

Pressed Enter to add todo 'book a doctors appointment' on internal:attr=[placeholder="What needs to be done?"i]
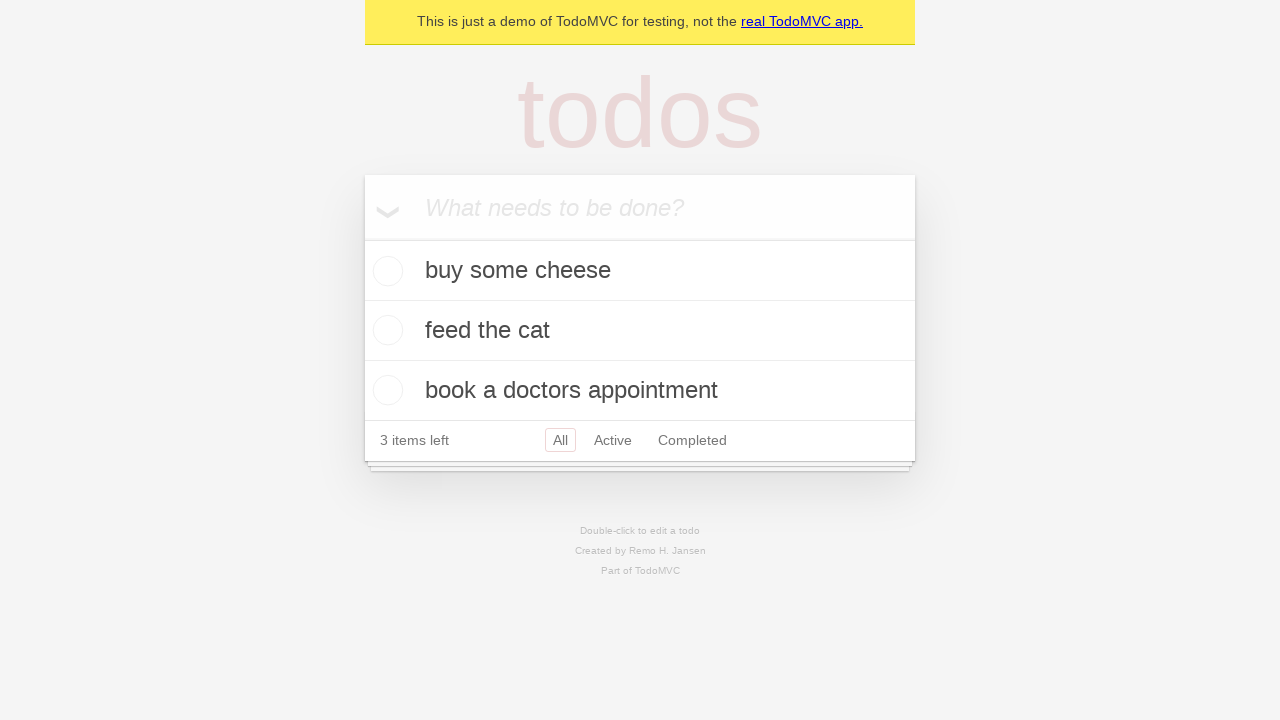

Third todo item loaded
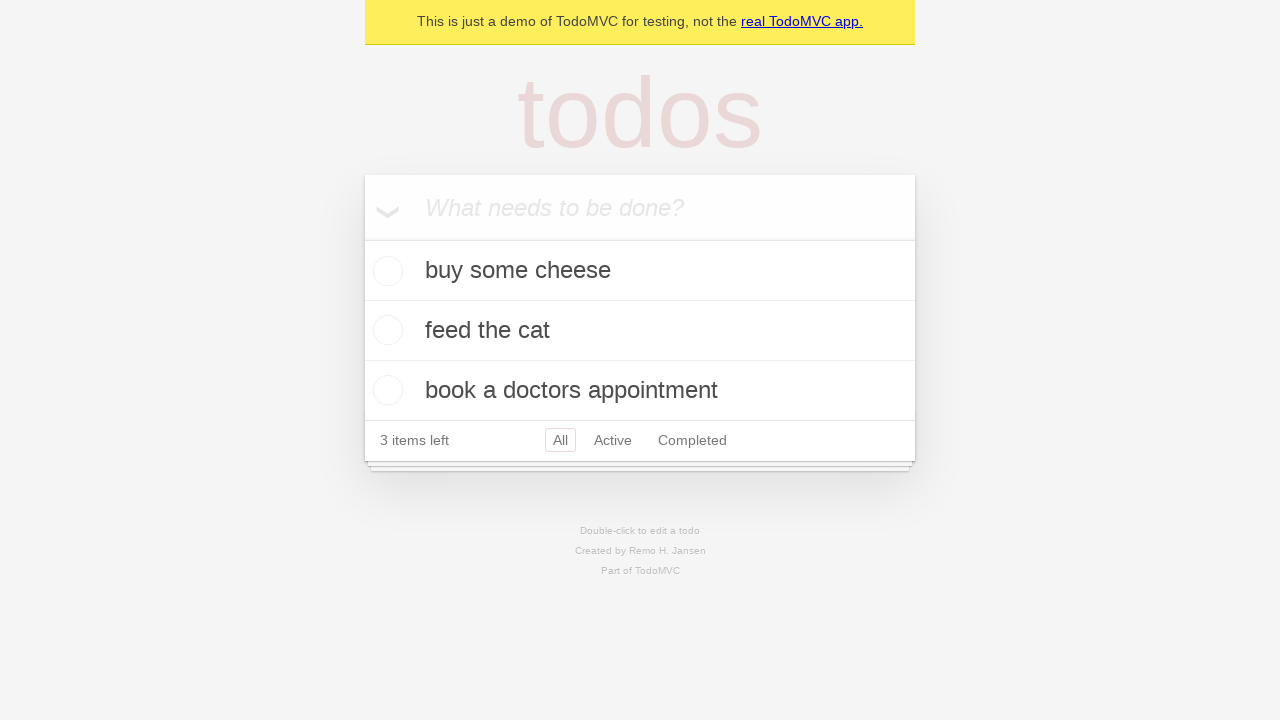

Checked the first todo item as completed at (385, 271) on .todo-list li .toggle >> nth=0
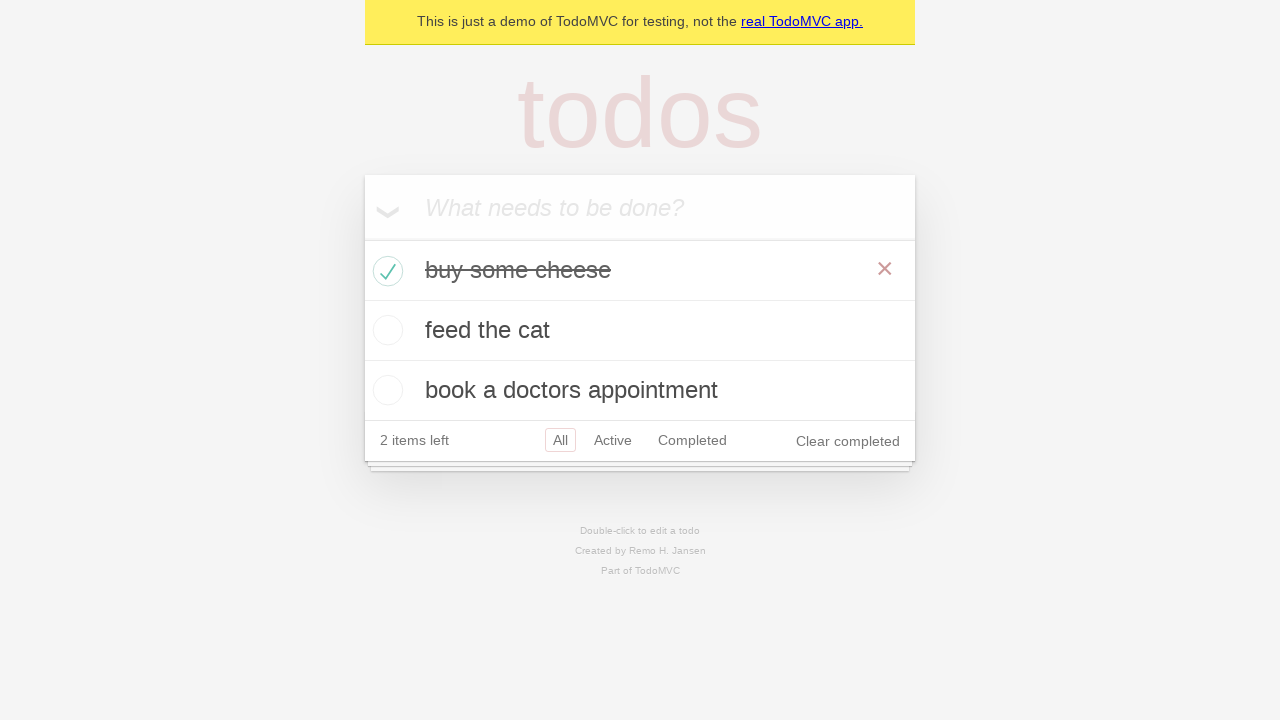

Clear completed button appeared with correct text
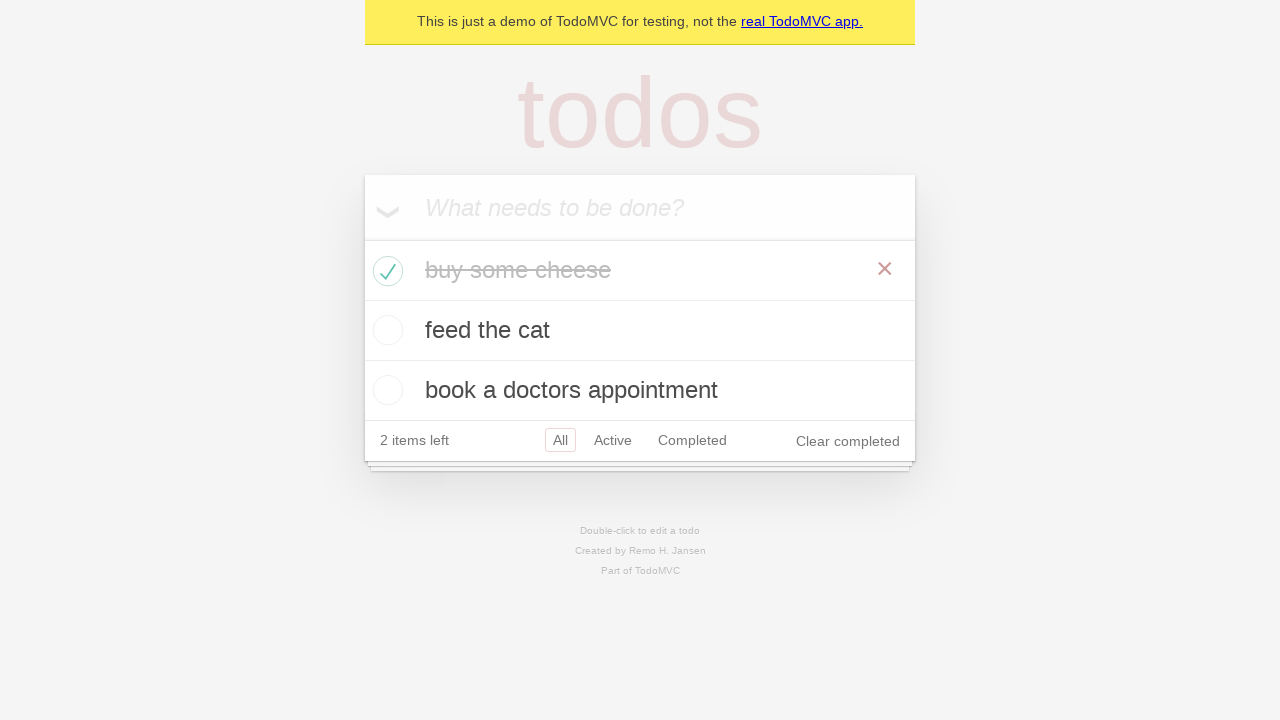

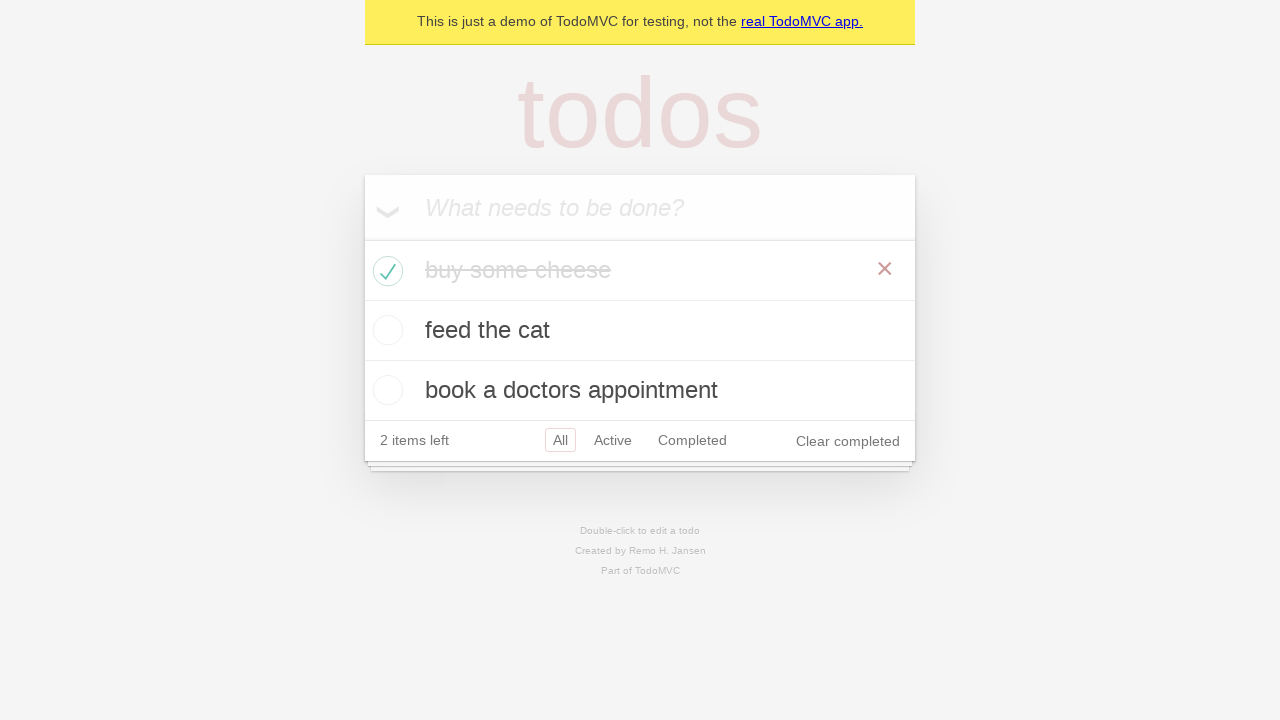